Tests spinner up button by clicking it multiple times to increment the value

Starting URL: https://seleniumui.moderntester.pl/spinner.php

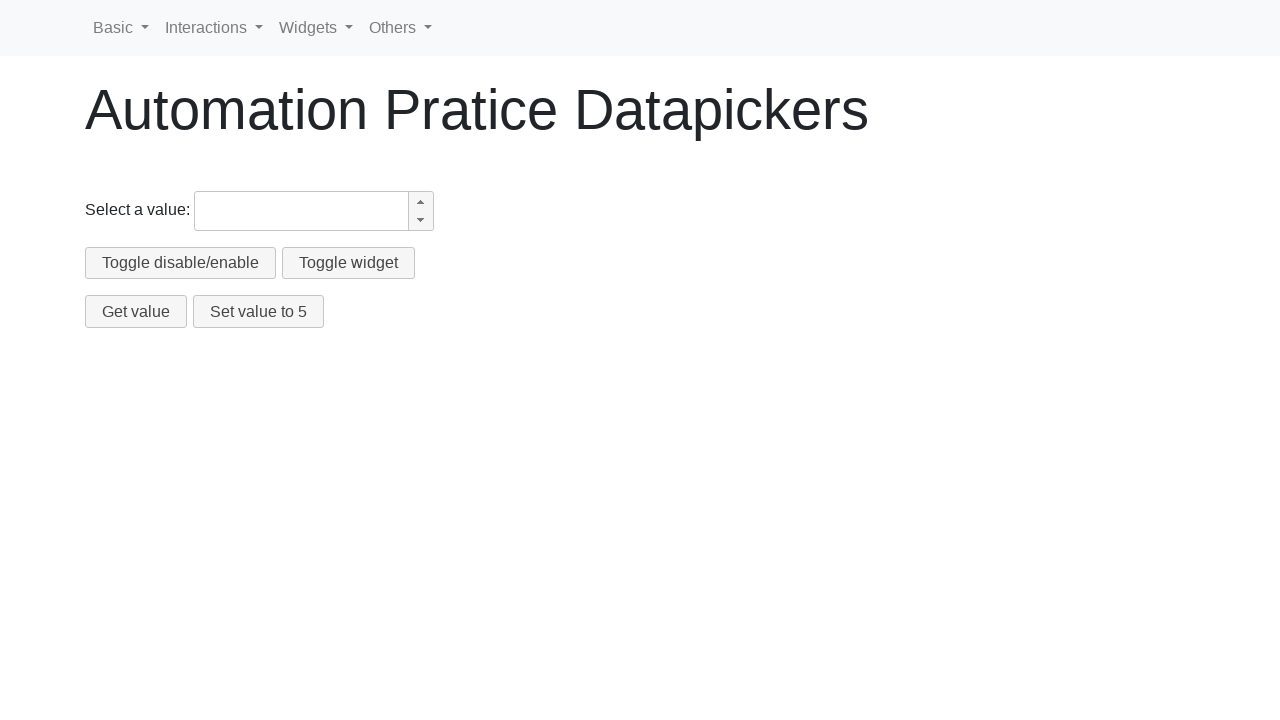

Clicked spinner up button once at (421, 202) on xpath=//span/a[contains(@class,'ui-spinner-up')]
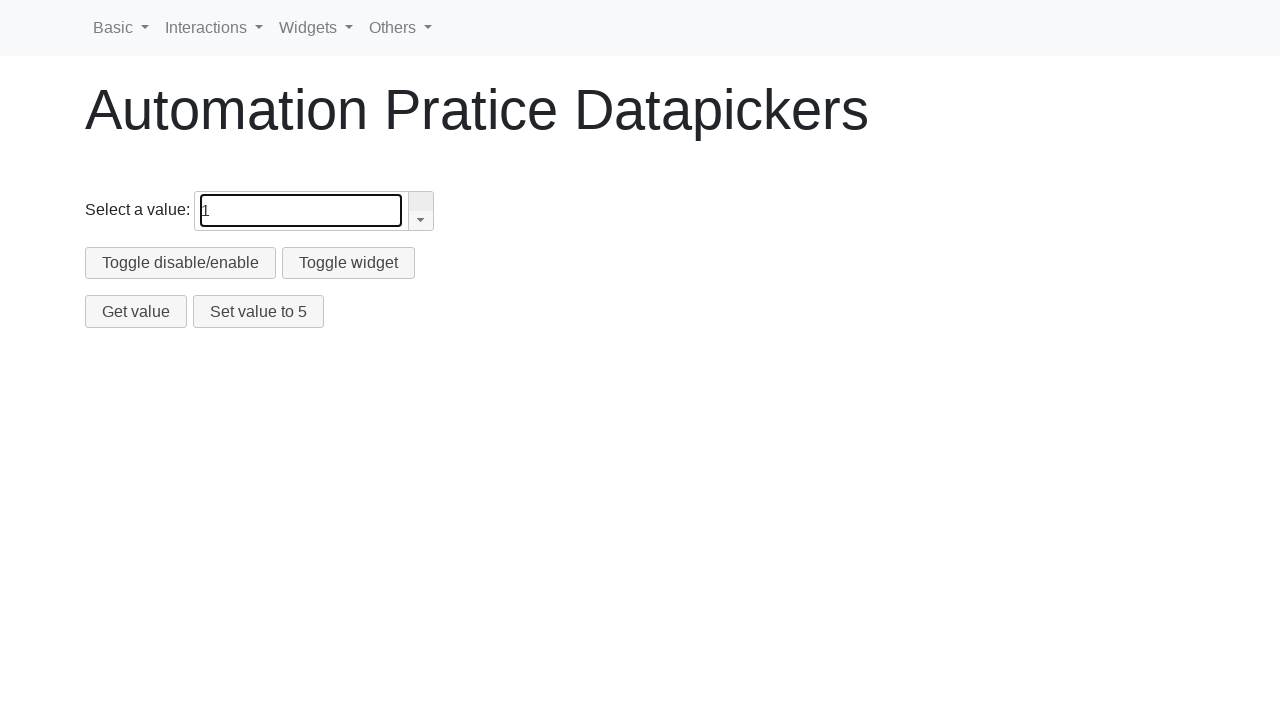

Clicked spinner up button to increment value at (421, 202) on xpath=//span/a[contains(@class,'ui-spinner-up')]
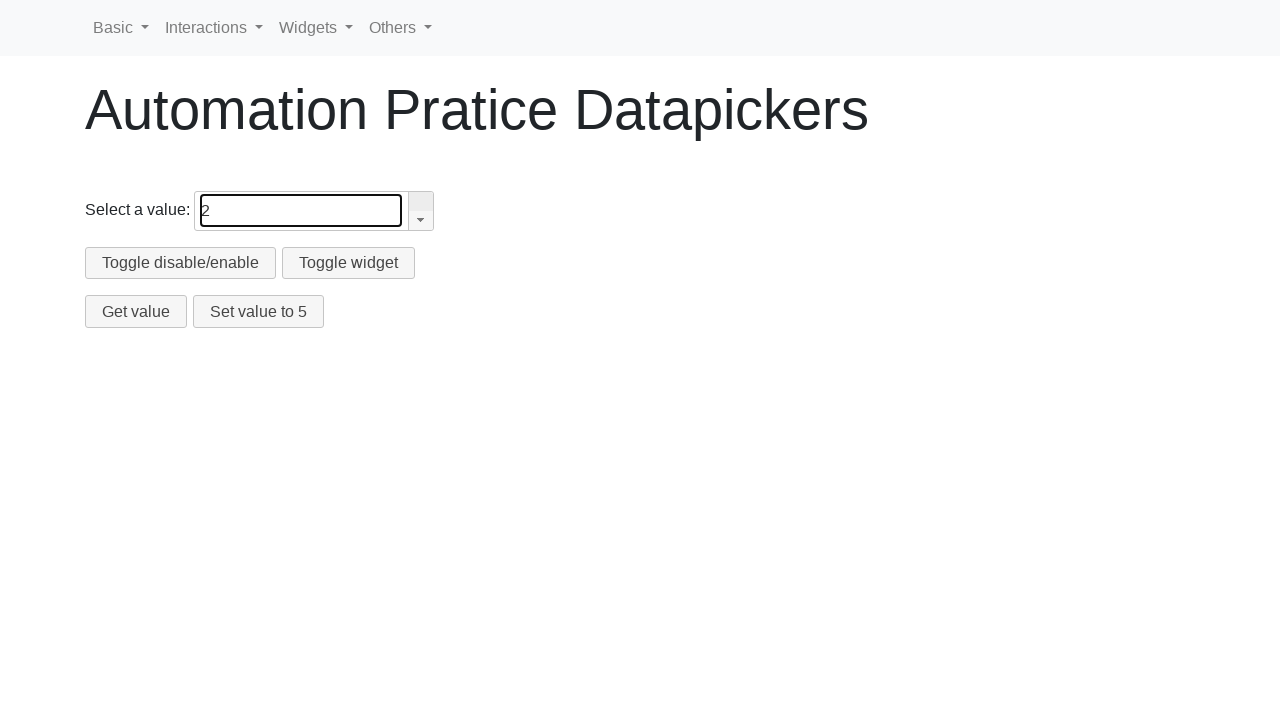

Clicked spinner up button to increment value at (421, 202) on xpath=//span/a[contains(@class,'ui-spinner-up')]
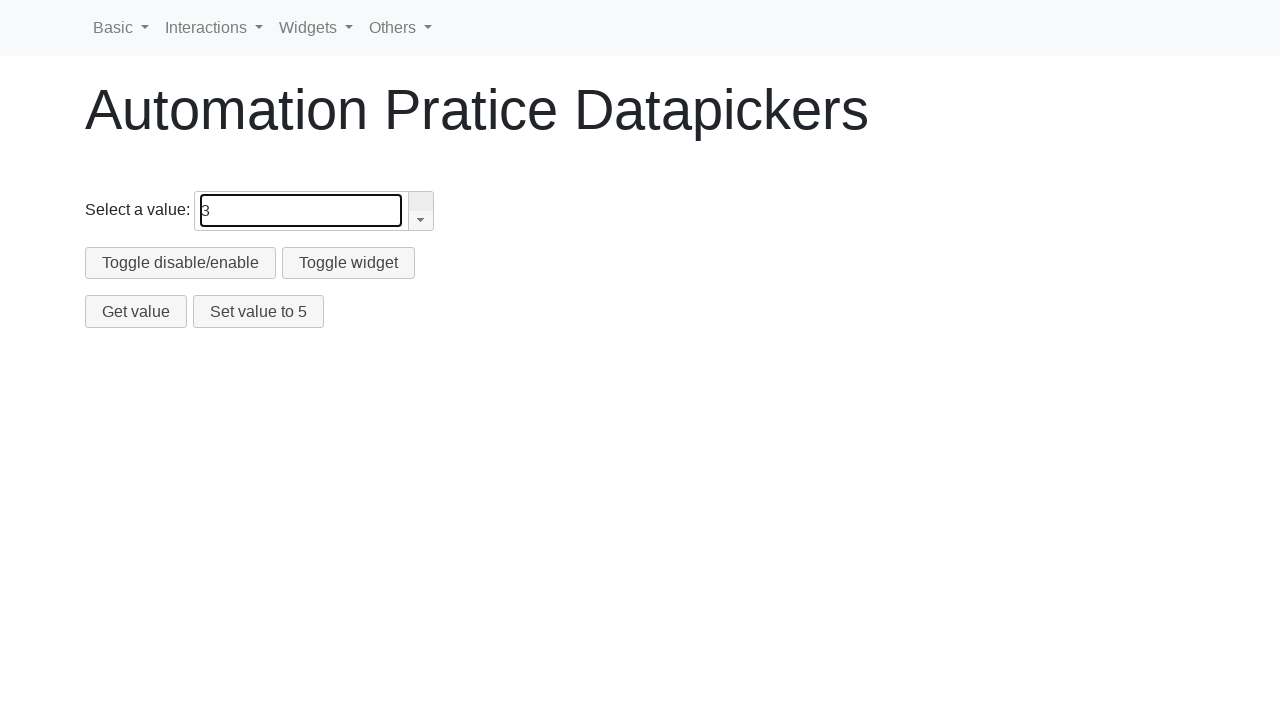

Clicked spinner up button to increment value at (421, 202) on xpath=//span/a[contains(@class,'ui-spinner-up')]
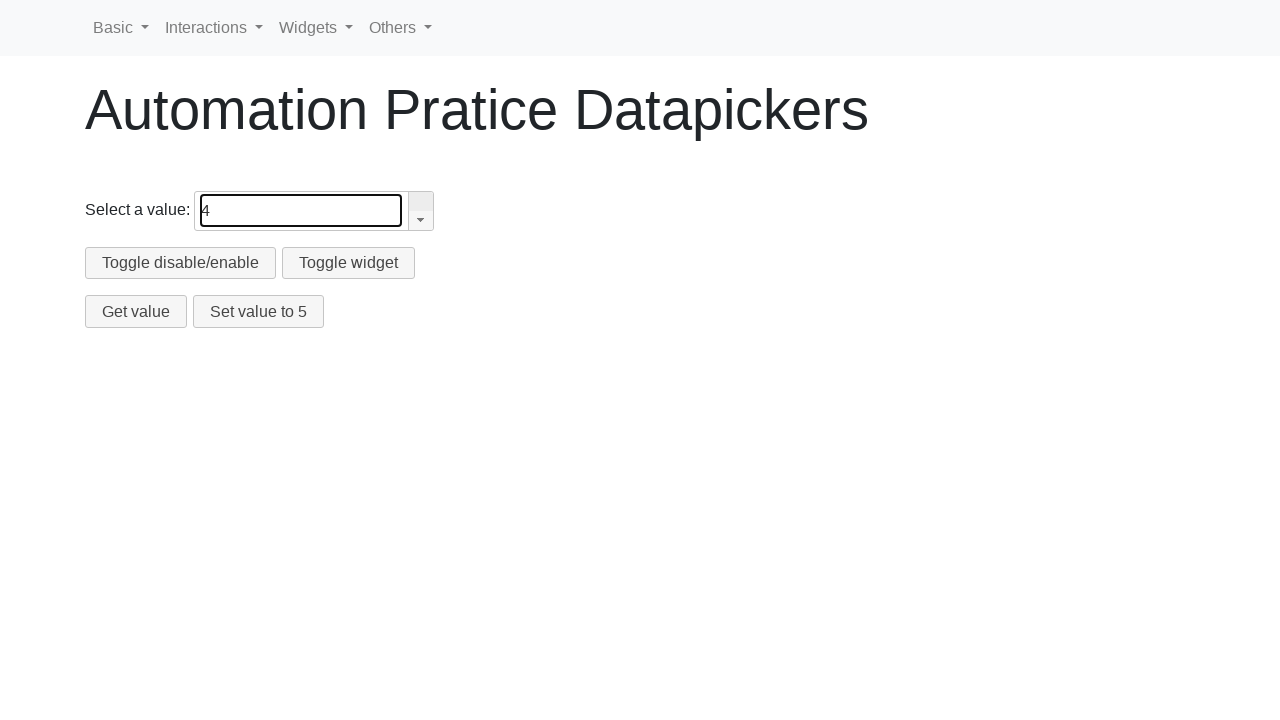

Clicked spinner up button to increment value at (421, 202) on xpath=//span/a[contains(@class,'ui-spinner-up')]
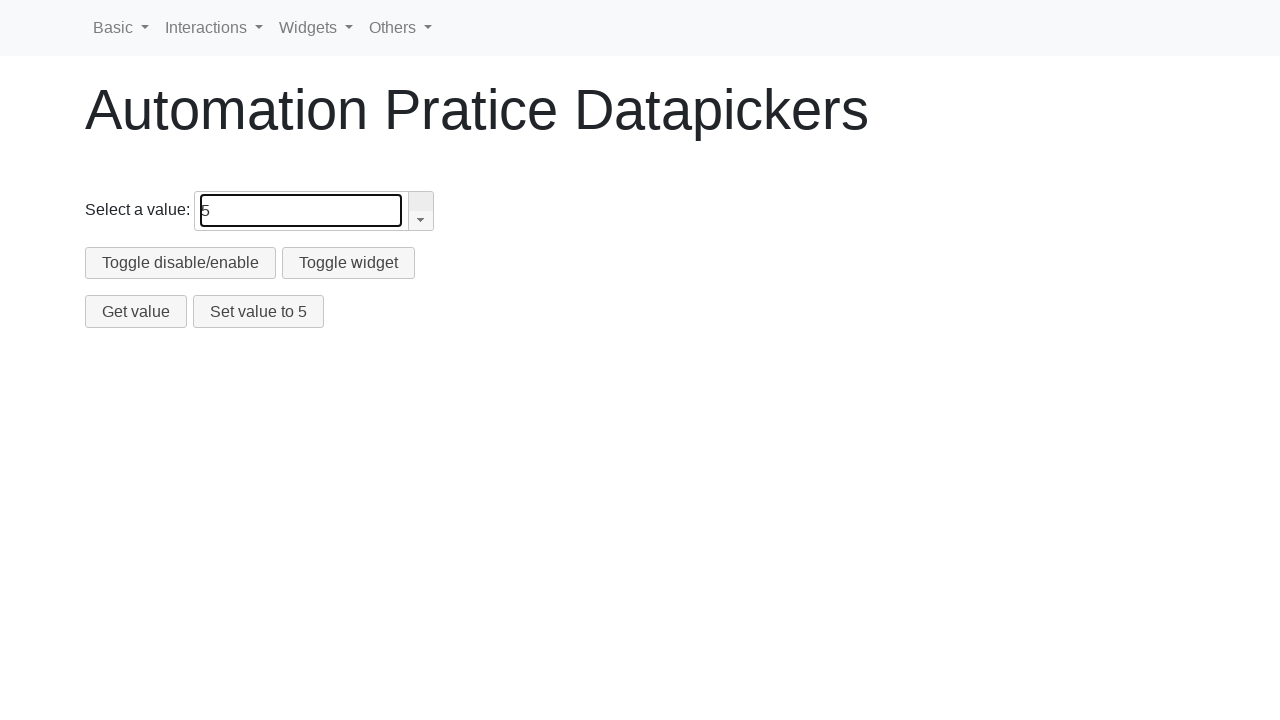

Clicked spinner up button to increment value at (421, 202) on xpath=//span/a[contains(@class,'ui-spinner-up')]
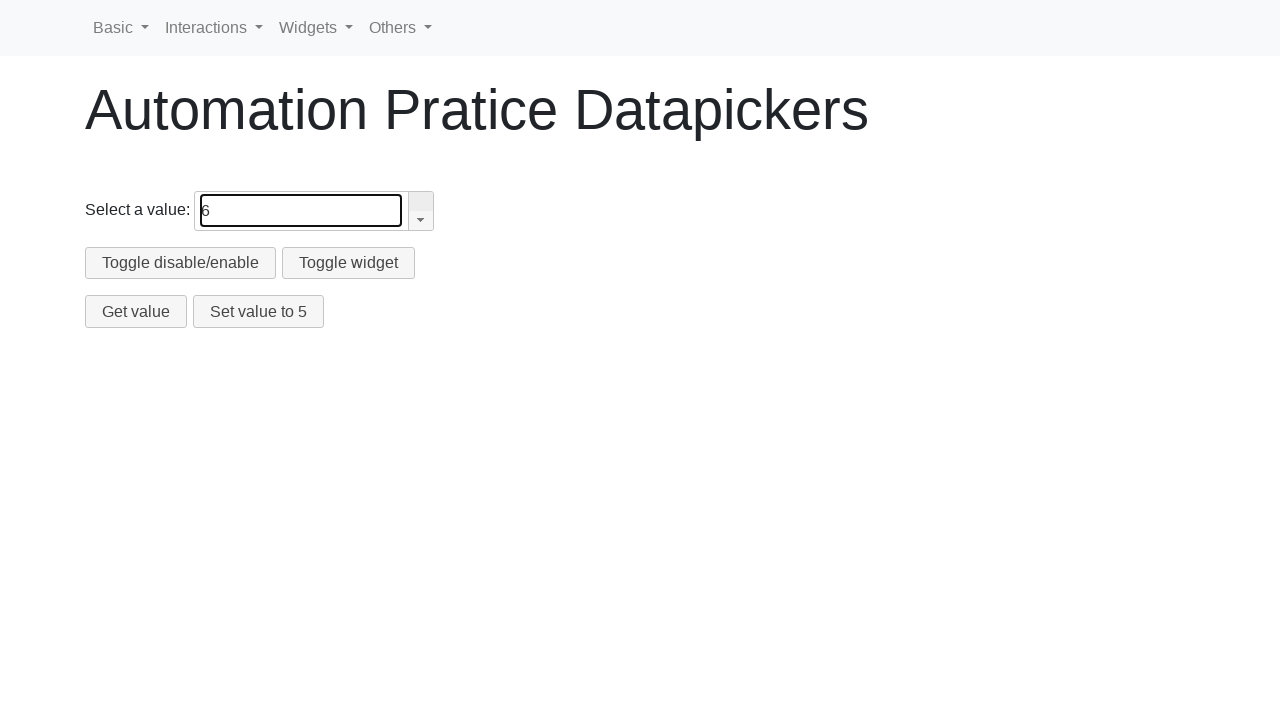

Clicked spinner up button to increment value at (421, 202) on xpath=//span/a[contains(@class,'ui-spinner-up')]
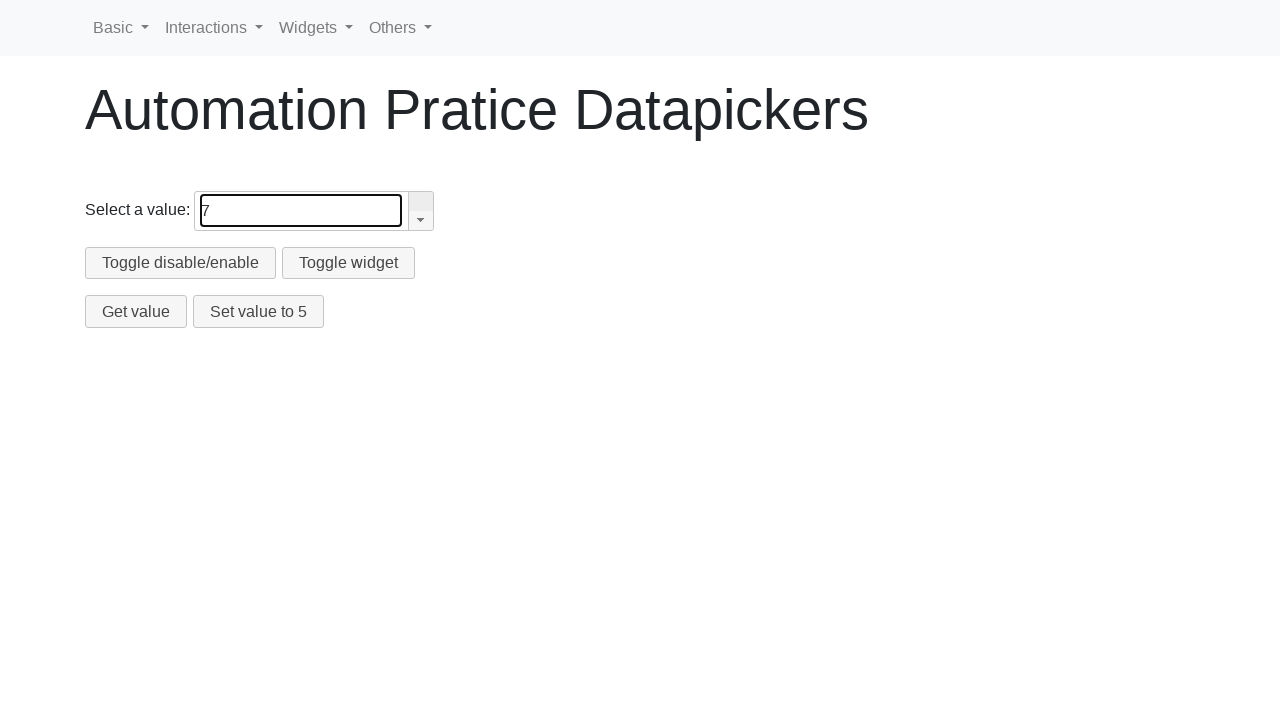

Clicked spinner up button to increment value at (421, 202) on xpath=//span/a[contains(@class,'ui-spinner-up')]
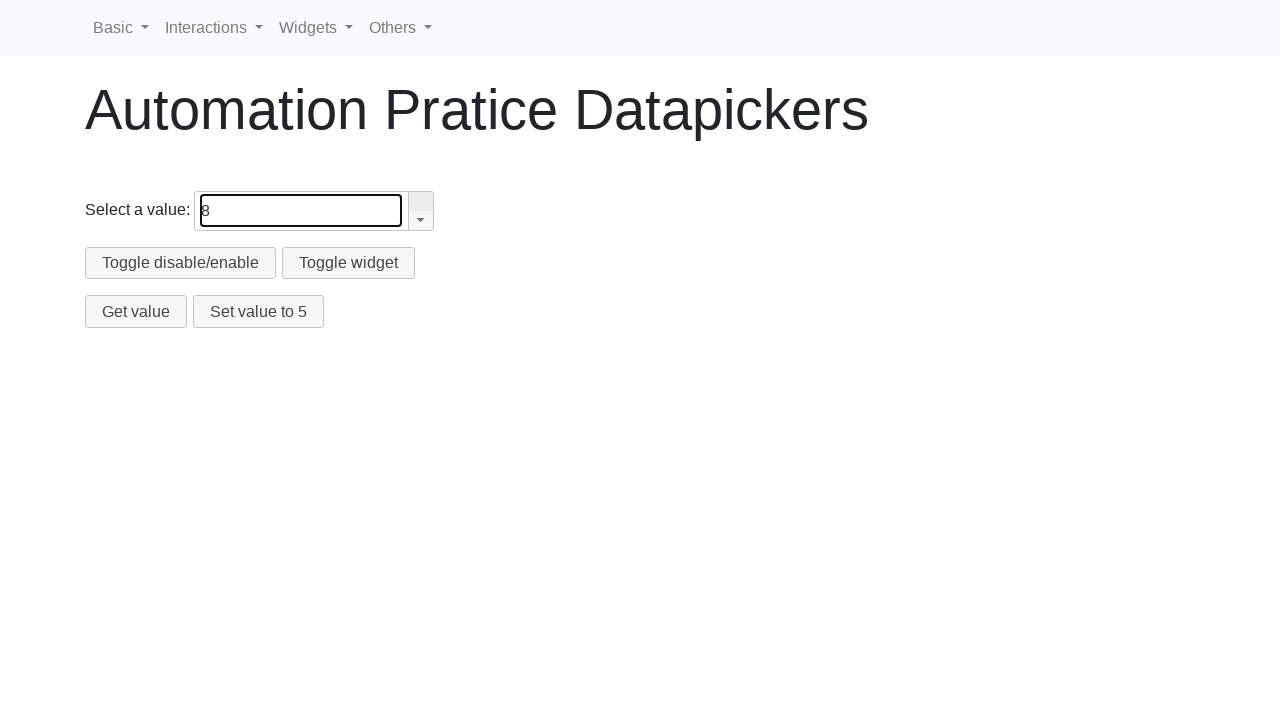

Clicked spinner up button to increment value at (421, 202) on xpath=//span/a[contains(@class,'ui-spinner-up')]
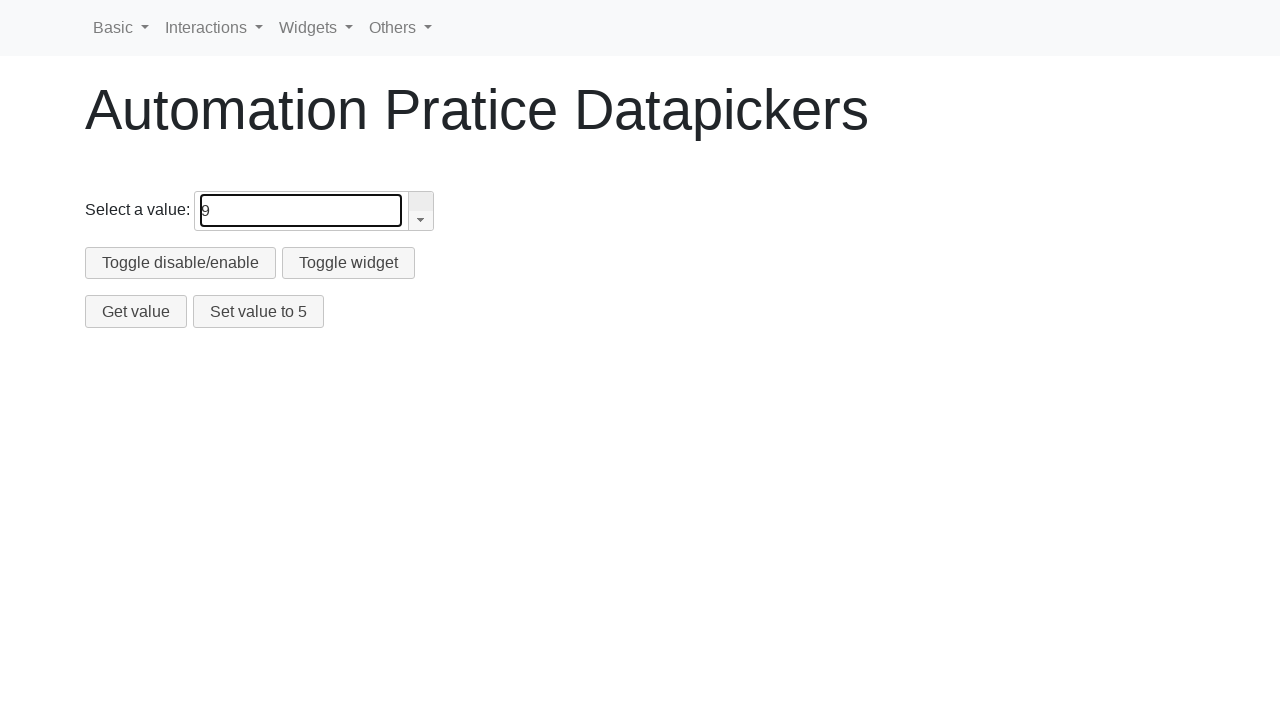

Clicked spinner up button to increment value at (421, 202) on xpath=//span/a[contains(@class,'ui-spinner-up')]
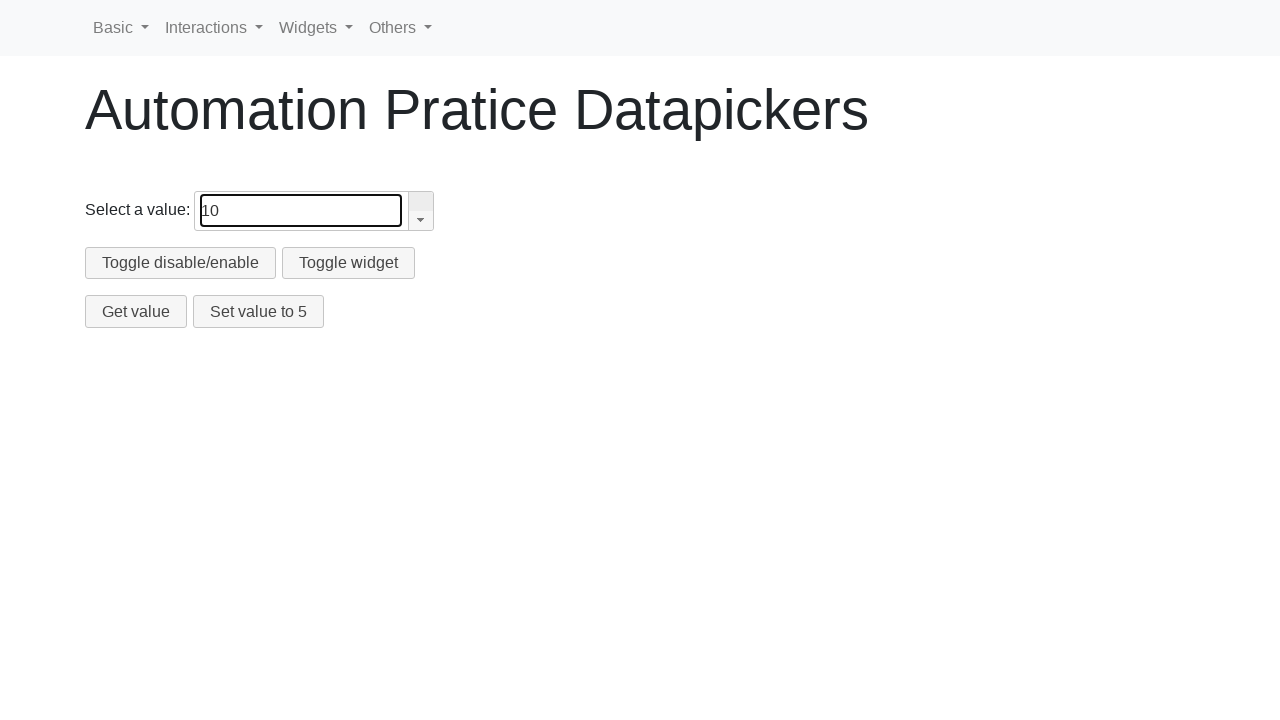

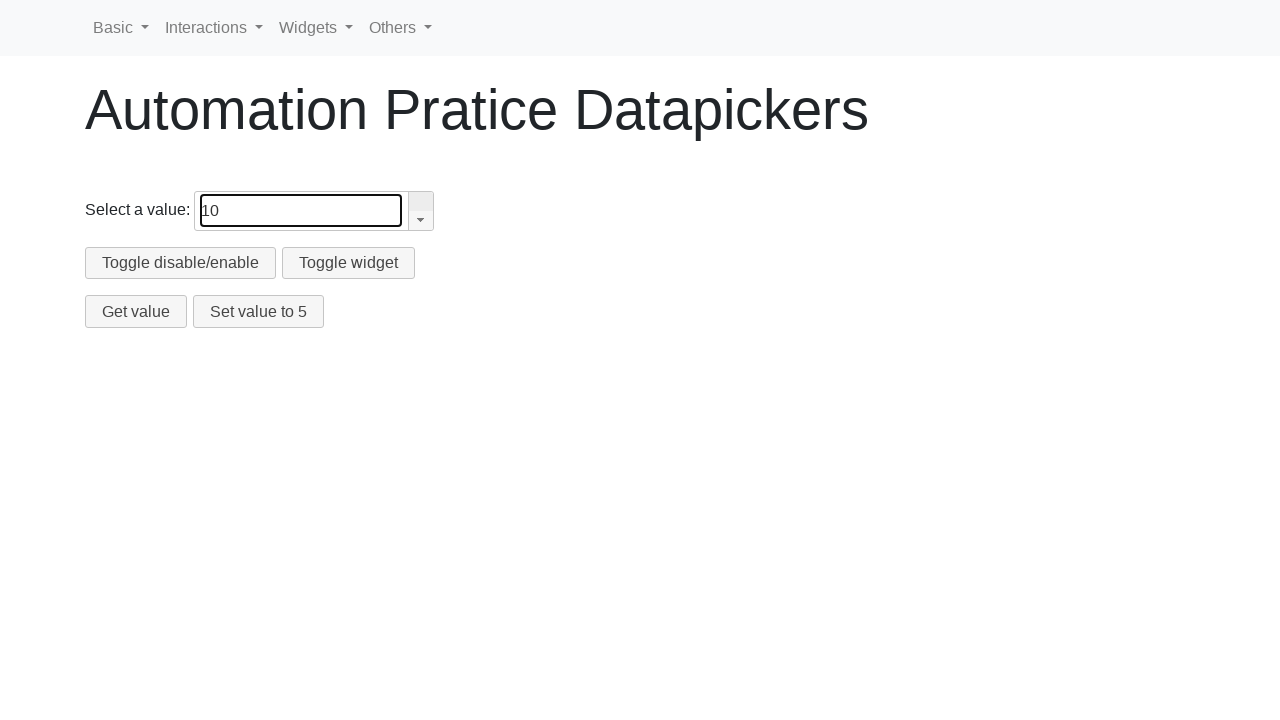